Tests input field functionality by entering a number, clearing it, and entering a different number

Starting URL: https://the-internet.herokuapp.com/inputs

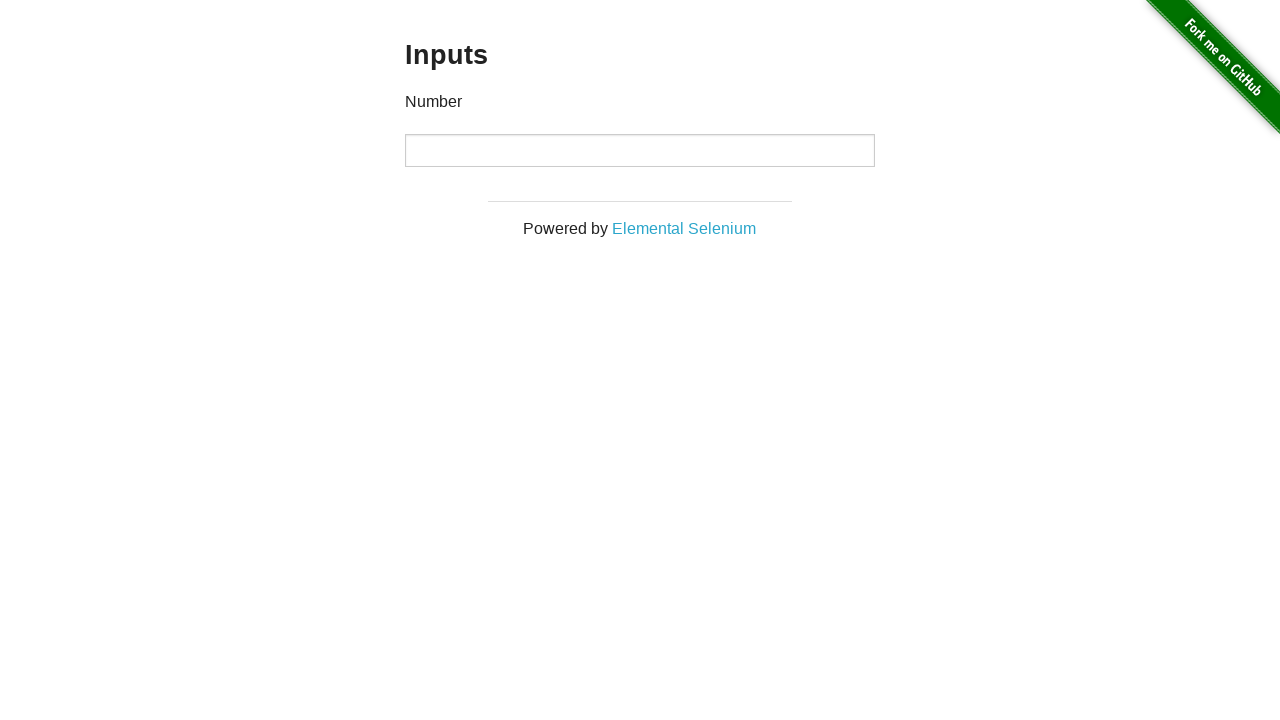

Entered '1000' into the input field on input
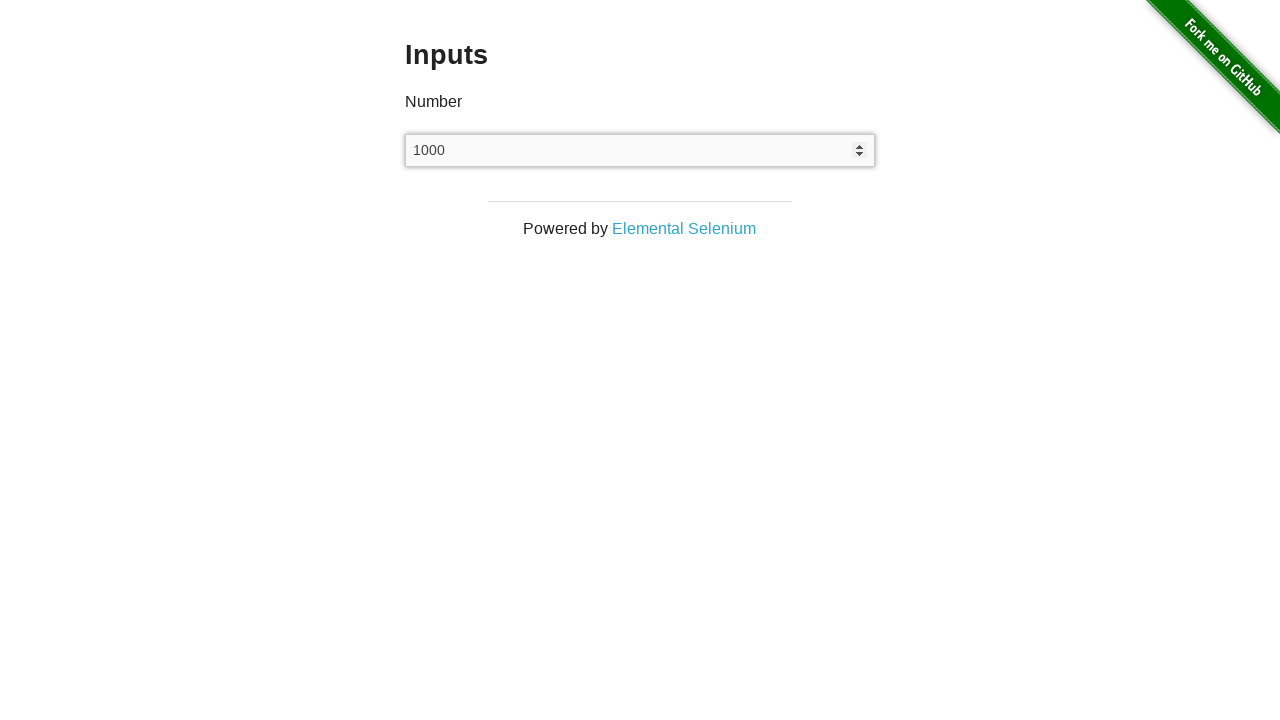

Cleared the input field on input
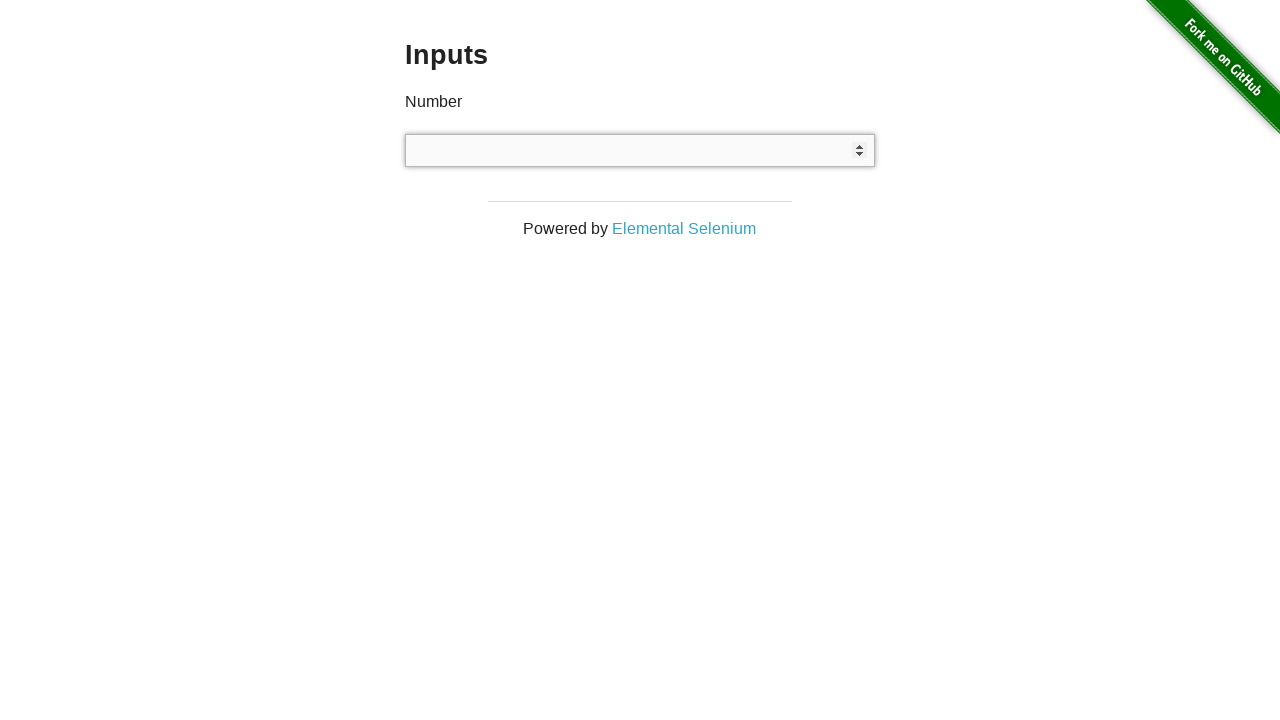

Entered '999' into the input field on input
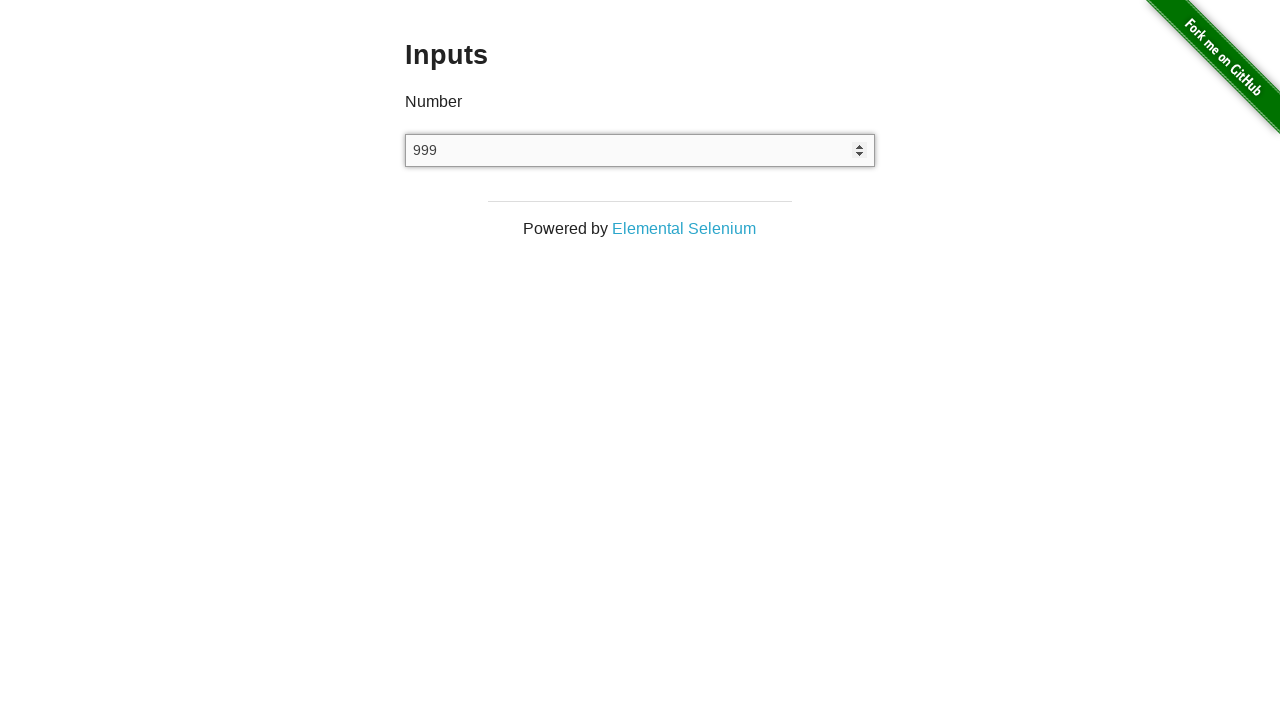

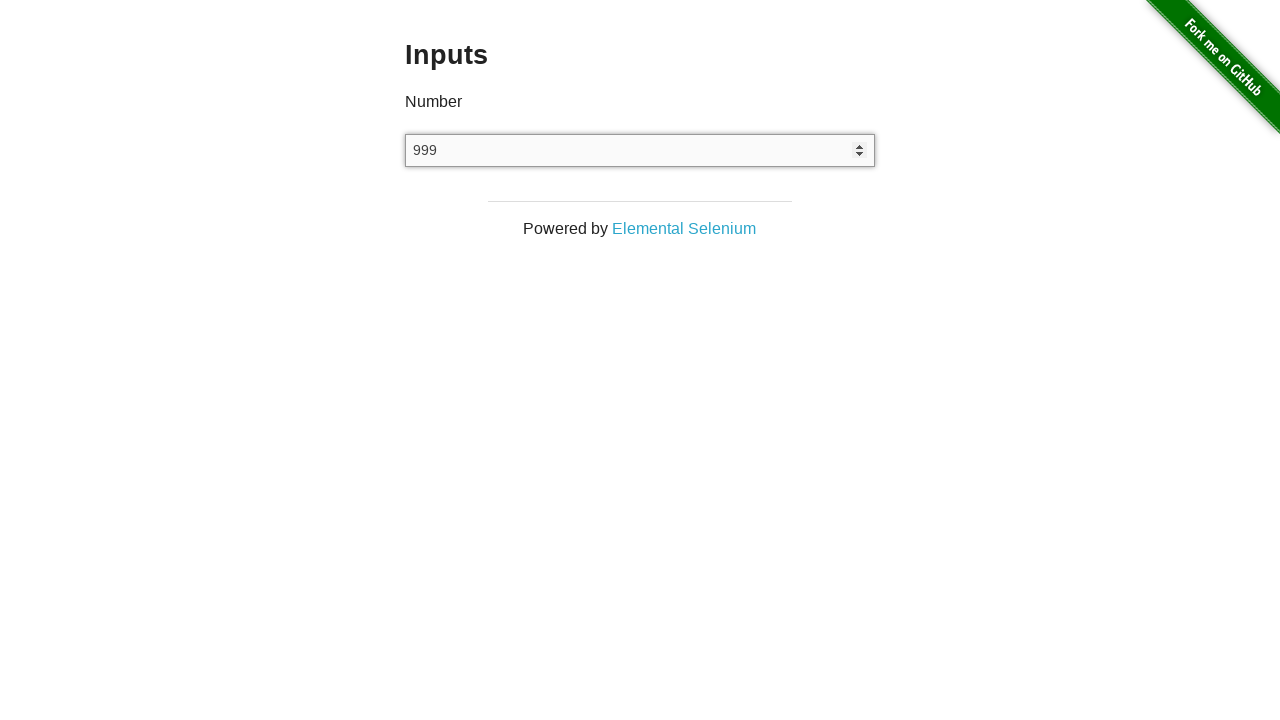